Navigates to GoDaddy homepage, resizes the browser window, and retrieves the page title

Starting URL: https://www.godaddy.com/

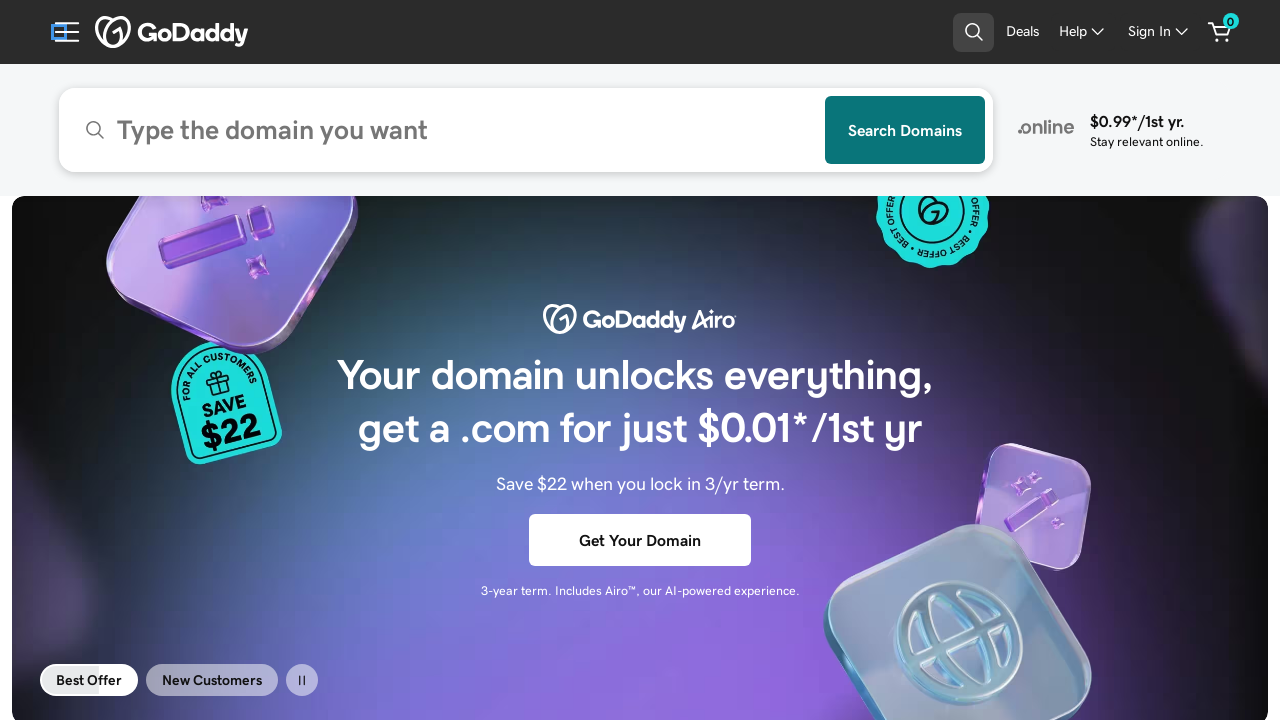

Navigated to GoDaddy homepage
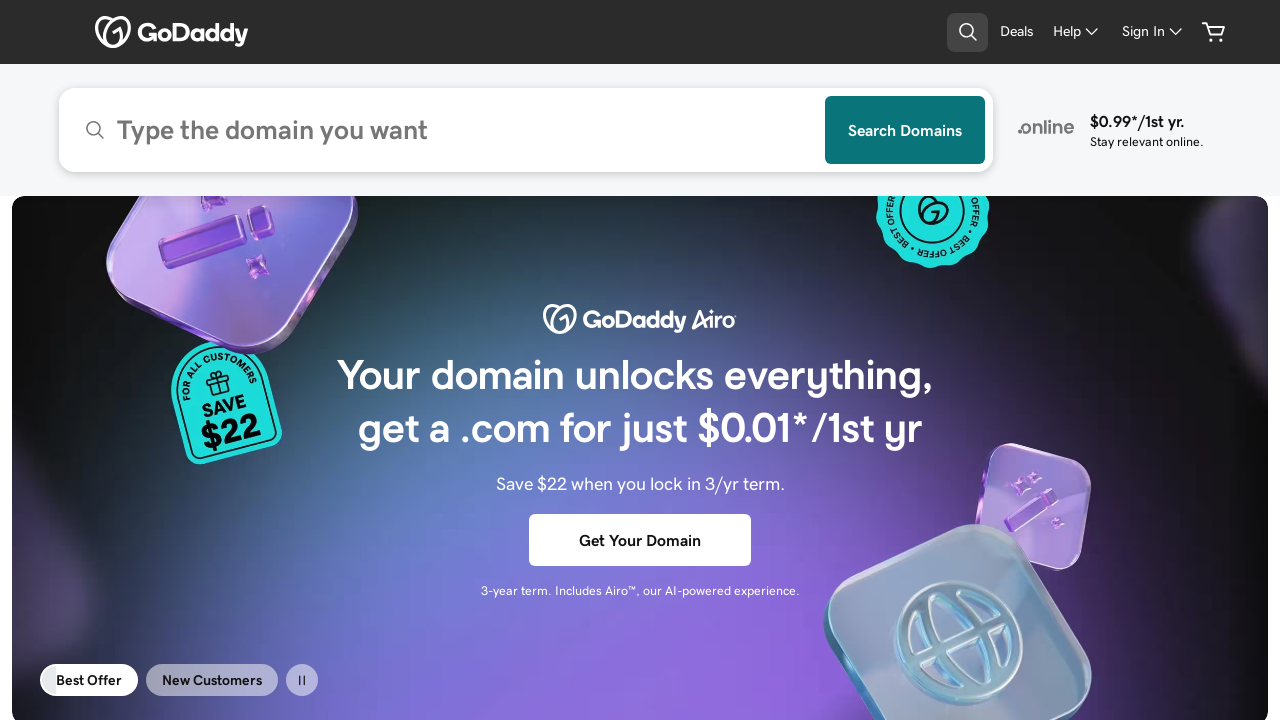

Resized browser window to 1280x720
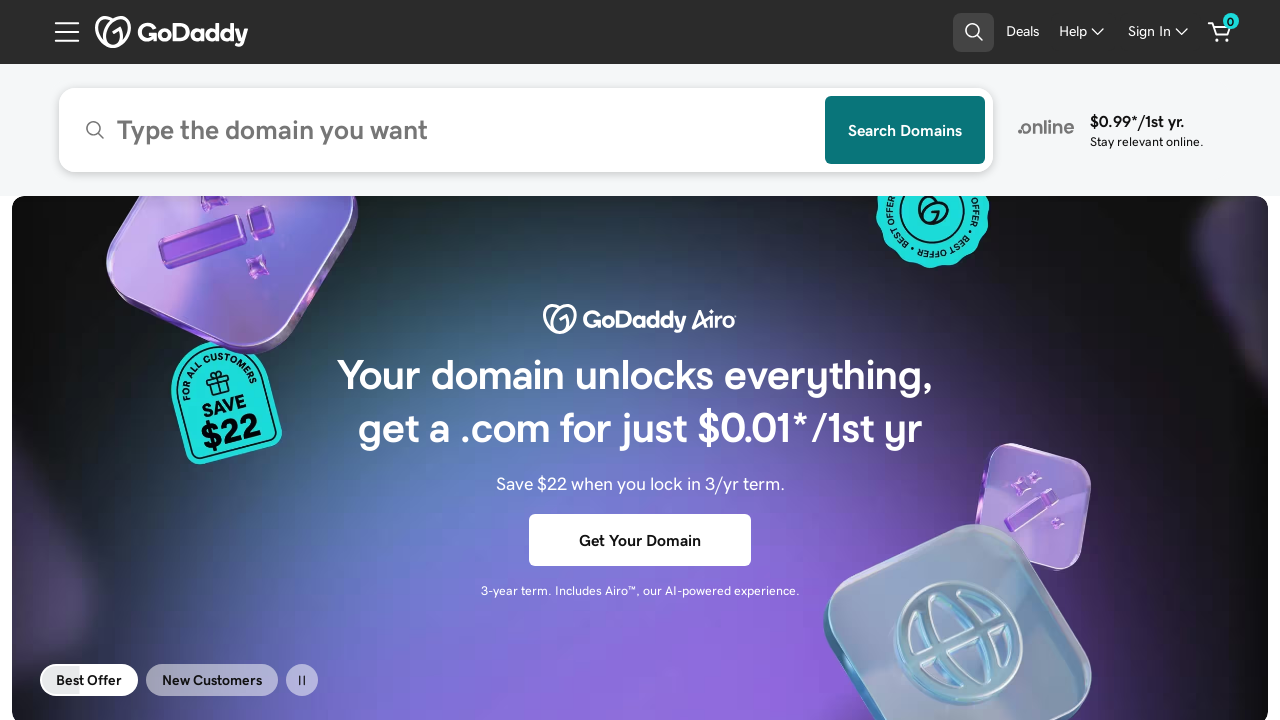

Retrieved page title: Domain Names, Websites, Hosting & Online Marketing Tools - GoDaddy
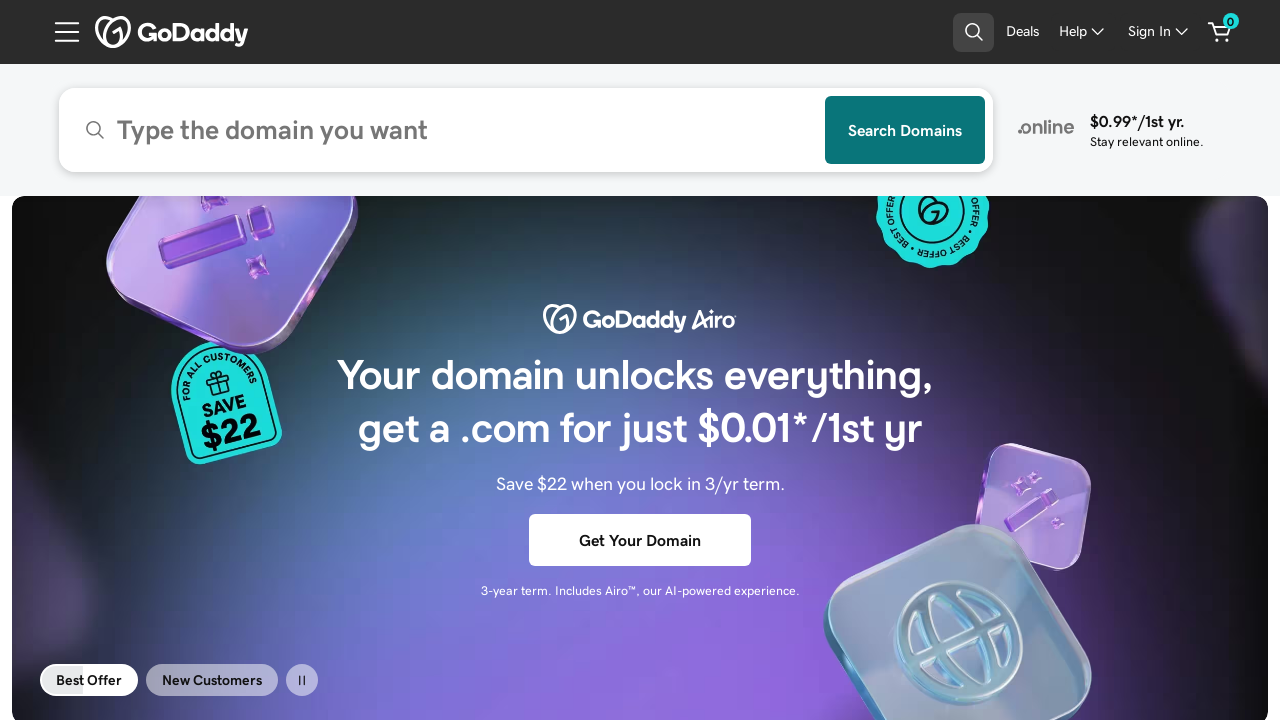

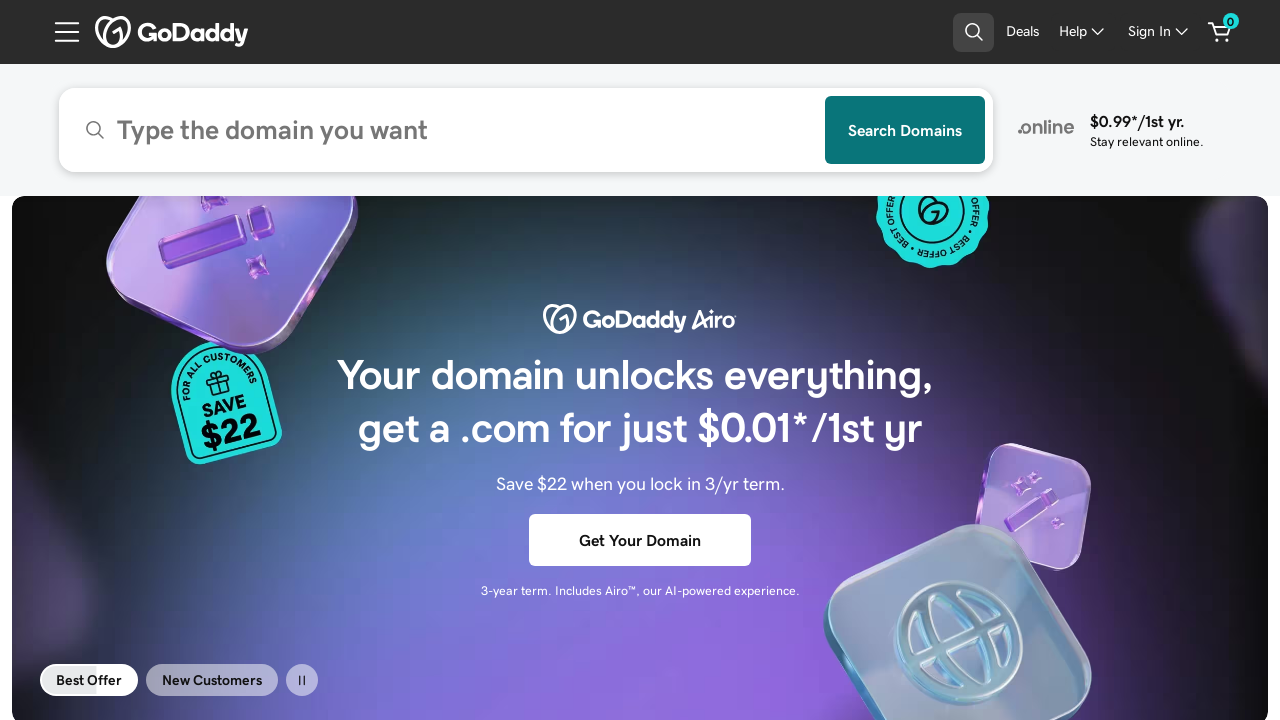